Verifies that the table headers exist and contain the expected "Lorem" header.

Starting URL: https://the-internet.herokuapp.com/challenging_dom

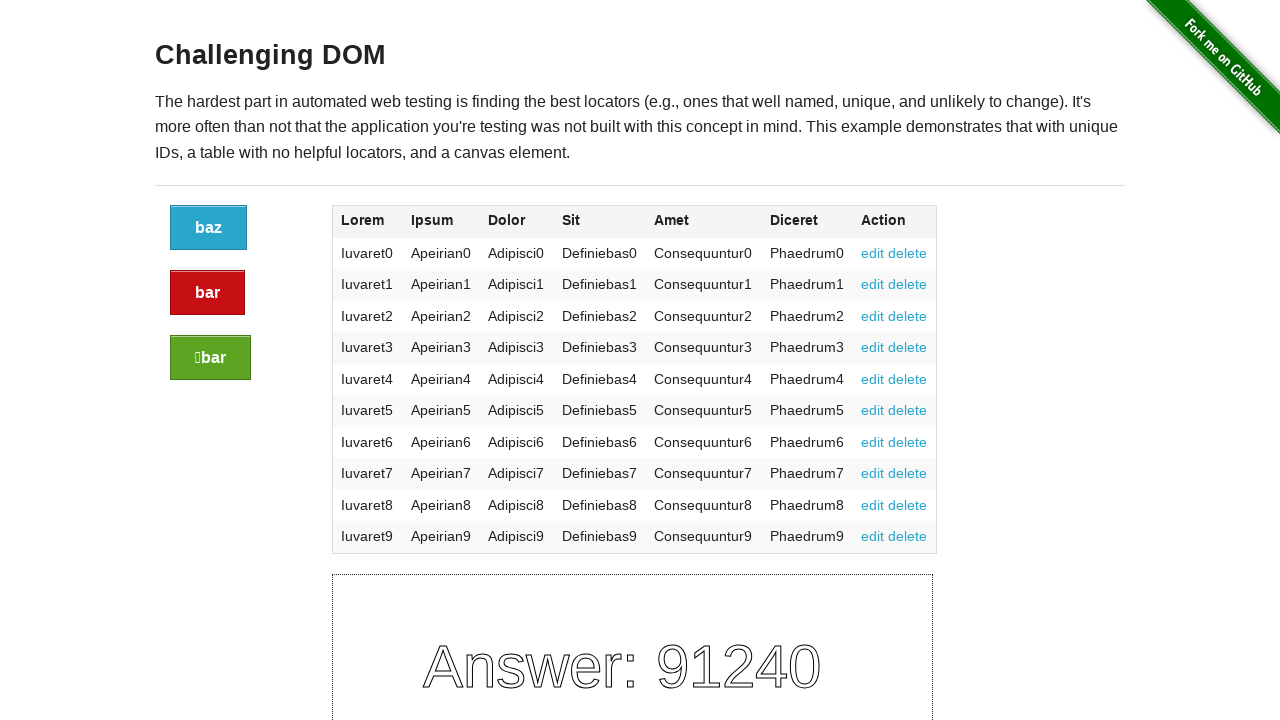

Navigated to challenging DOM page
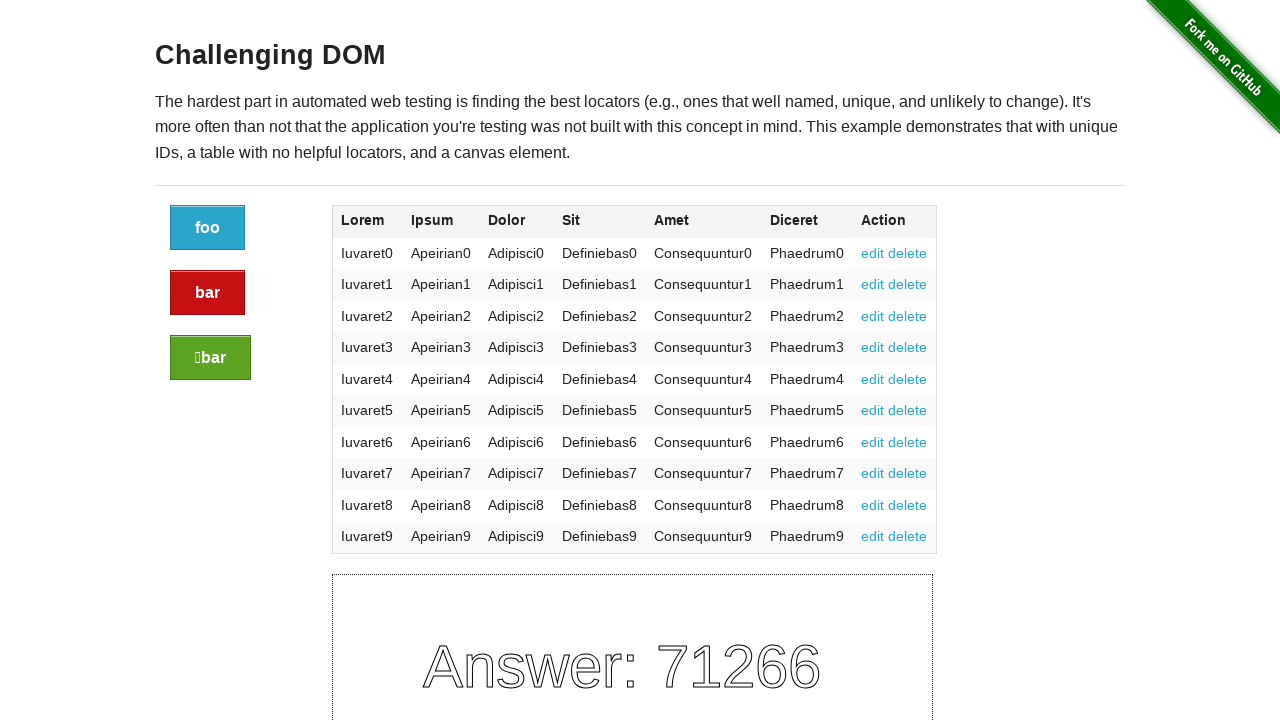

Table element became visible
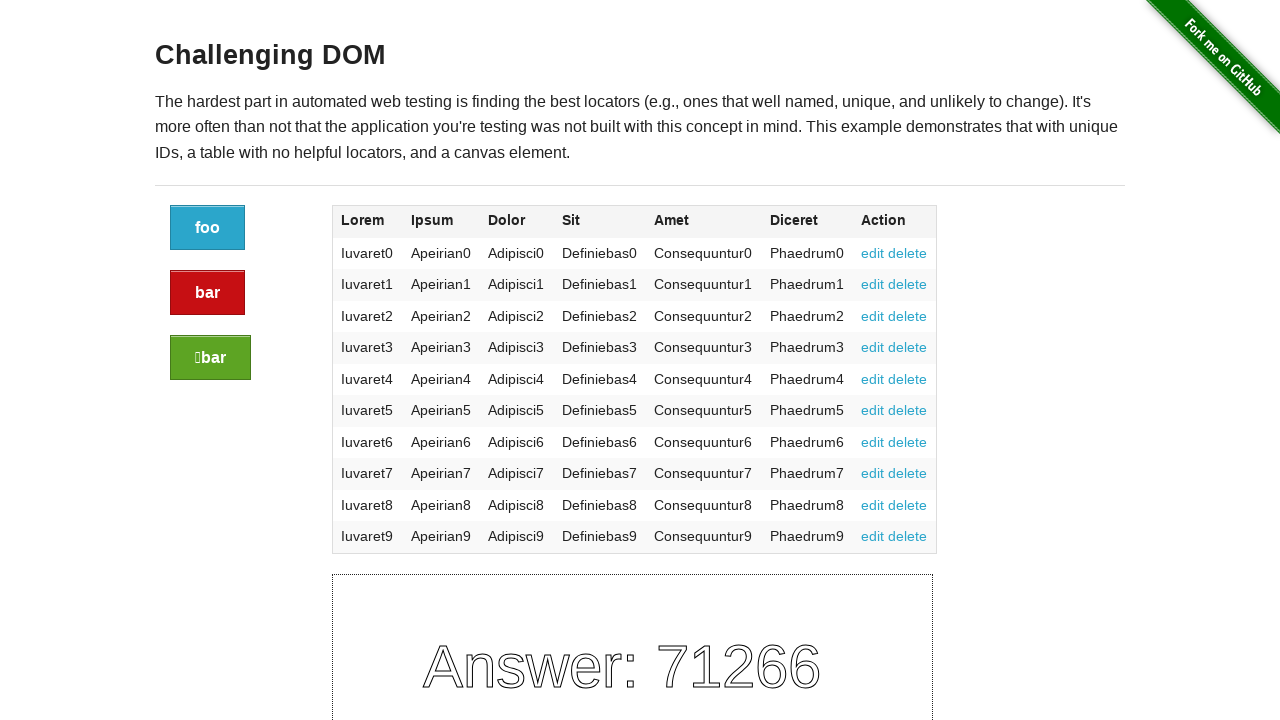

Retrieved all table header text contents
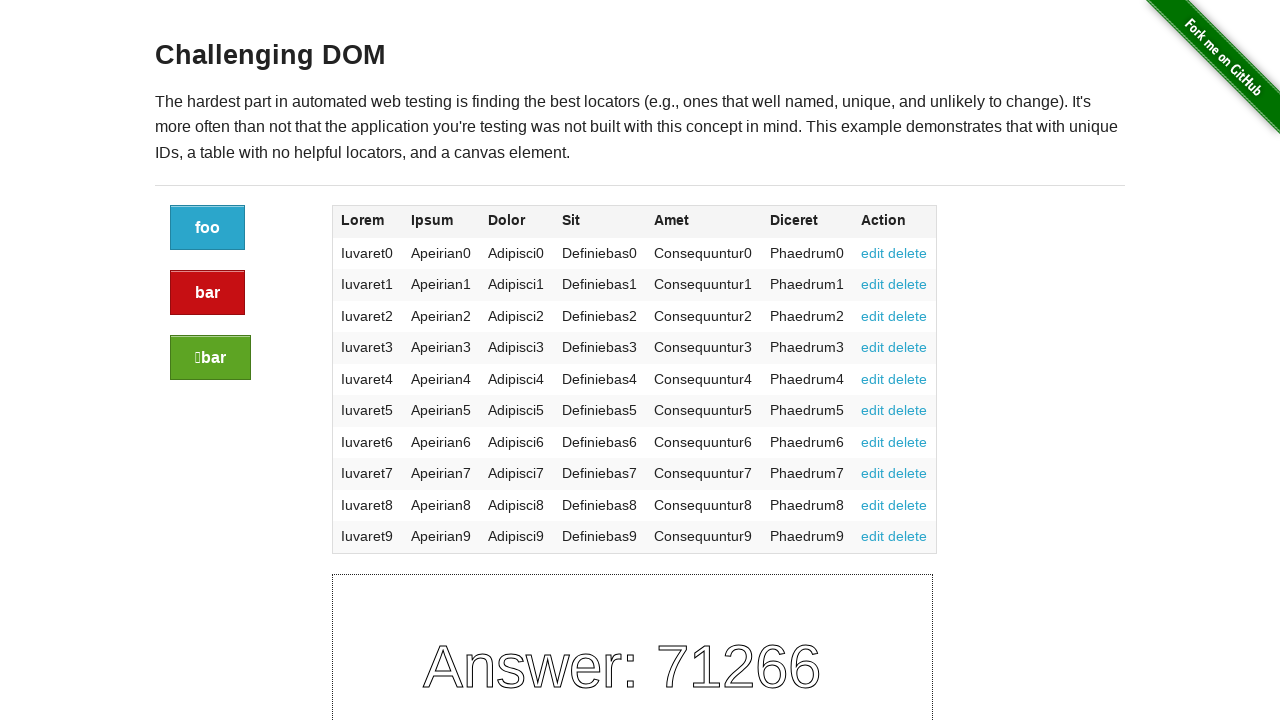

Verified that table headers exist (count > 0)
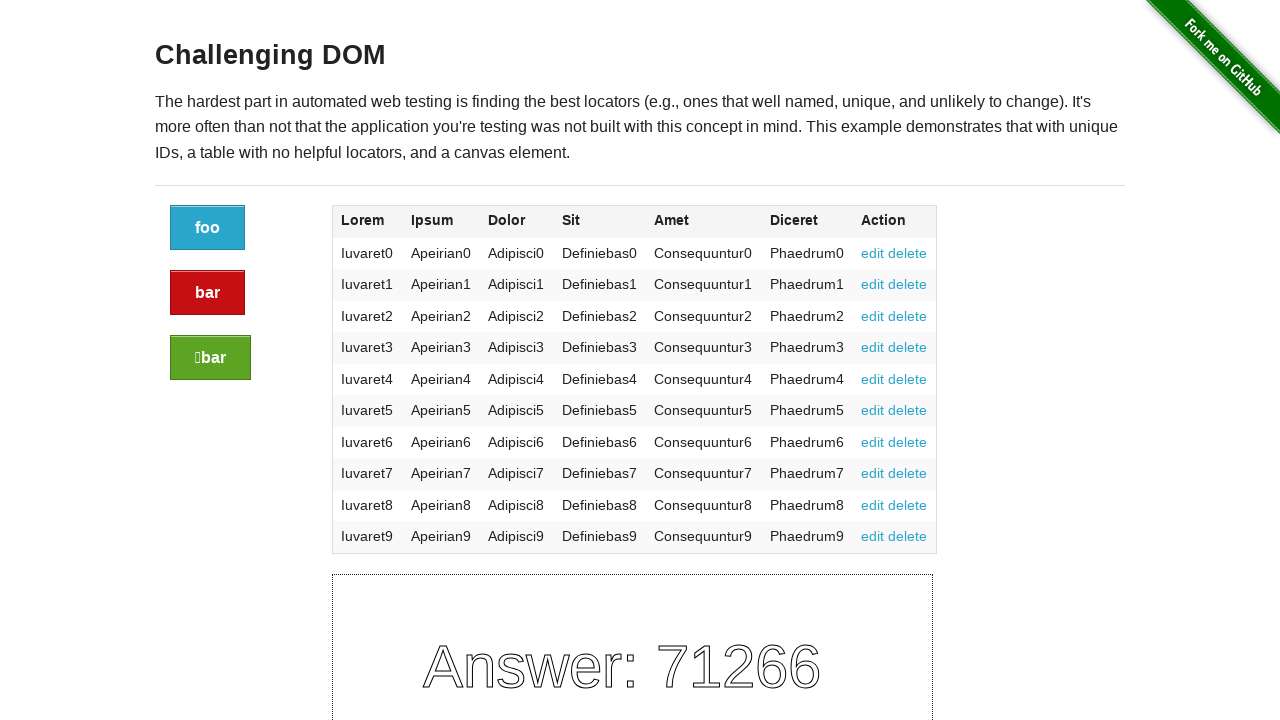

Verified that 'Lorem' header is present in table headers
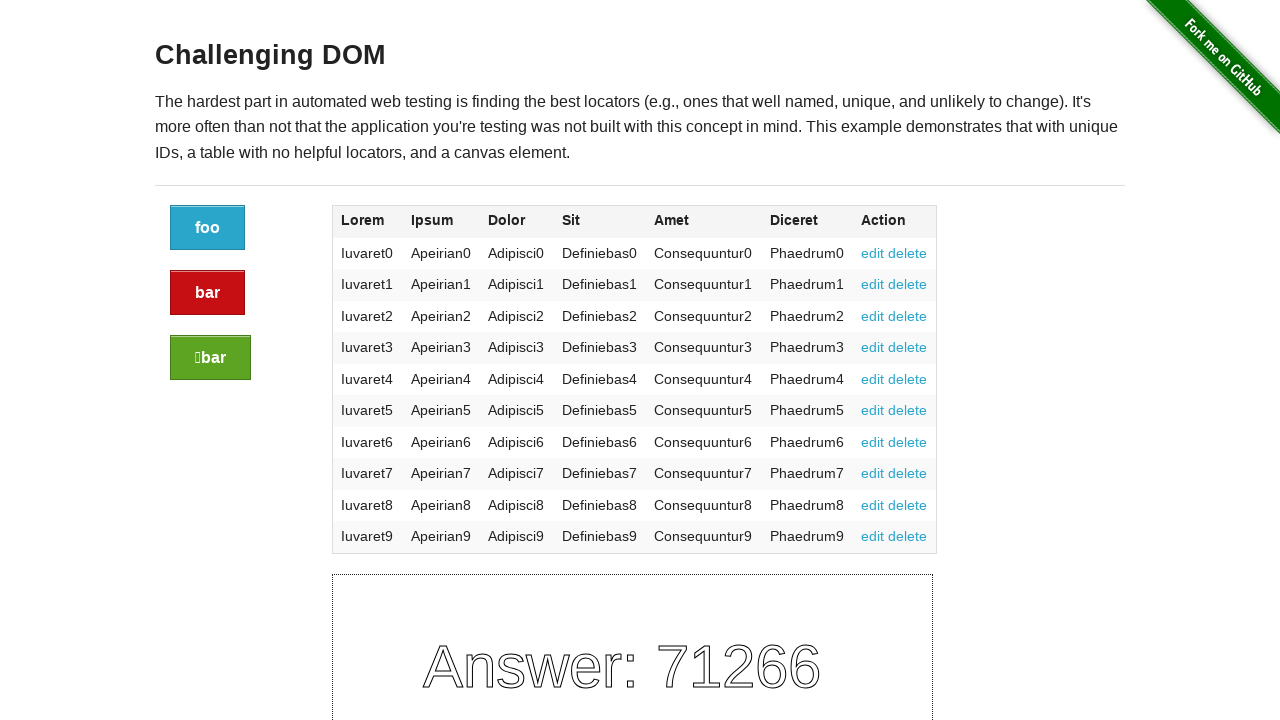

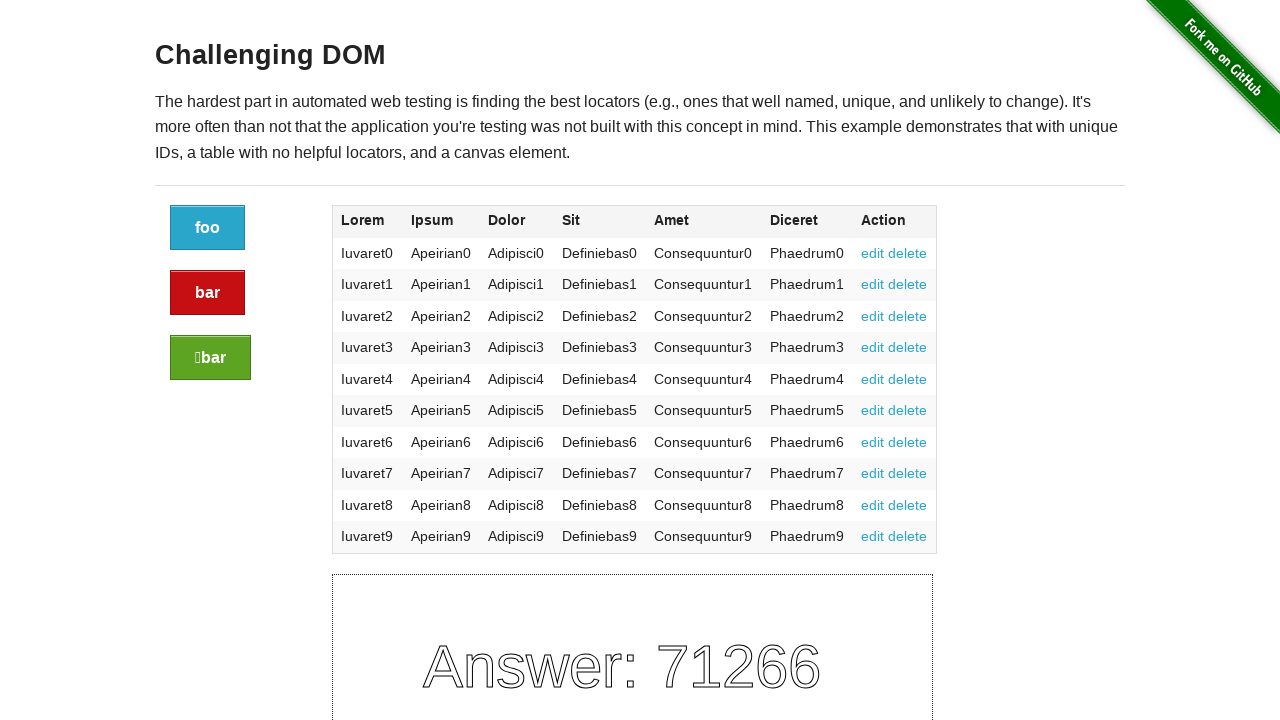